Navigates to Dasa website, accesses the companies section, selects São Paulo region, and verifies navigation to a specific laboratory's page

Starting URL: http://www.dasa.com.br

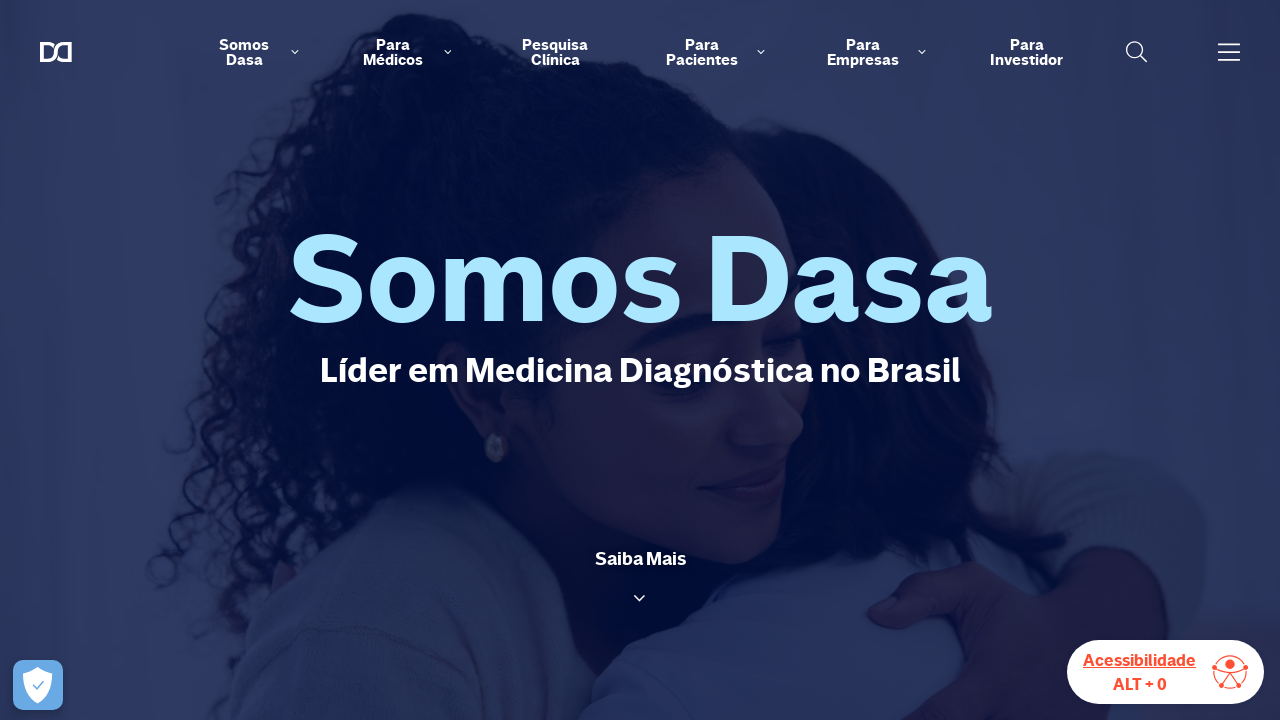

Hovered over 'Somos Dasa' menu at (254, 52) on text=Somos Dasa
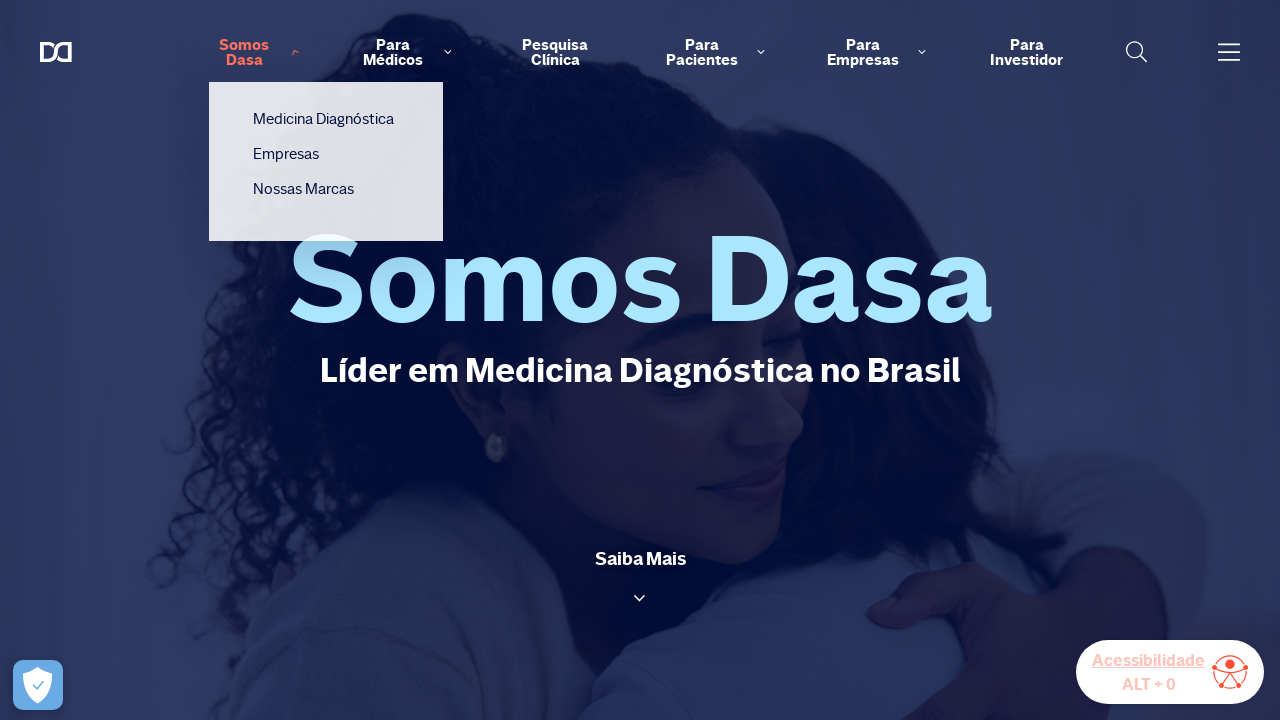

Clicked on 'Nossas Marcas' option at (303, 190) on text=Nossas Marcas
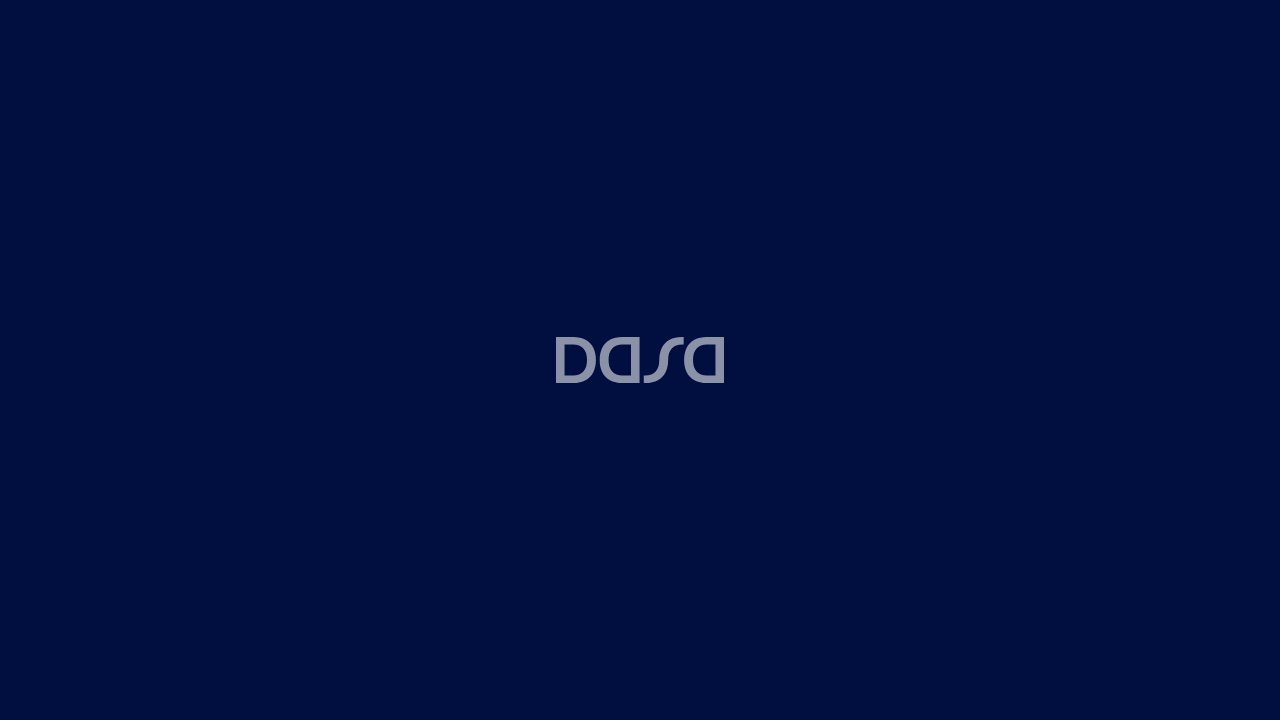

Select dropdown loaded
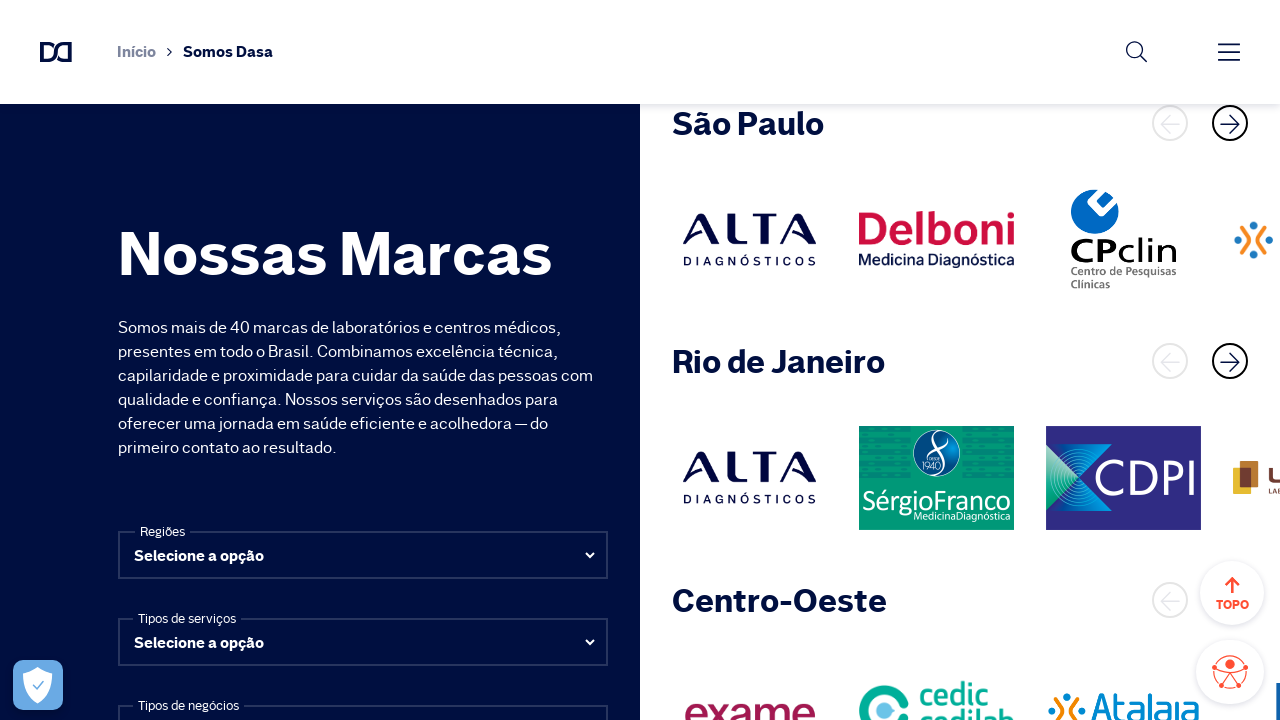

Selected São Paulo region from dropdown on select
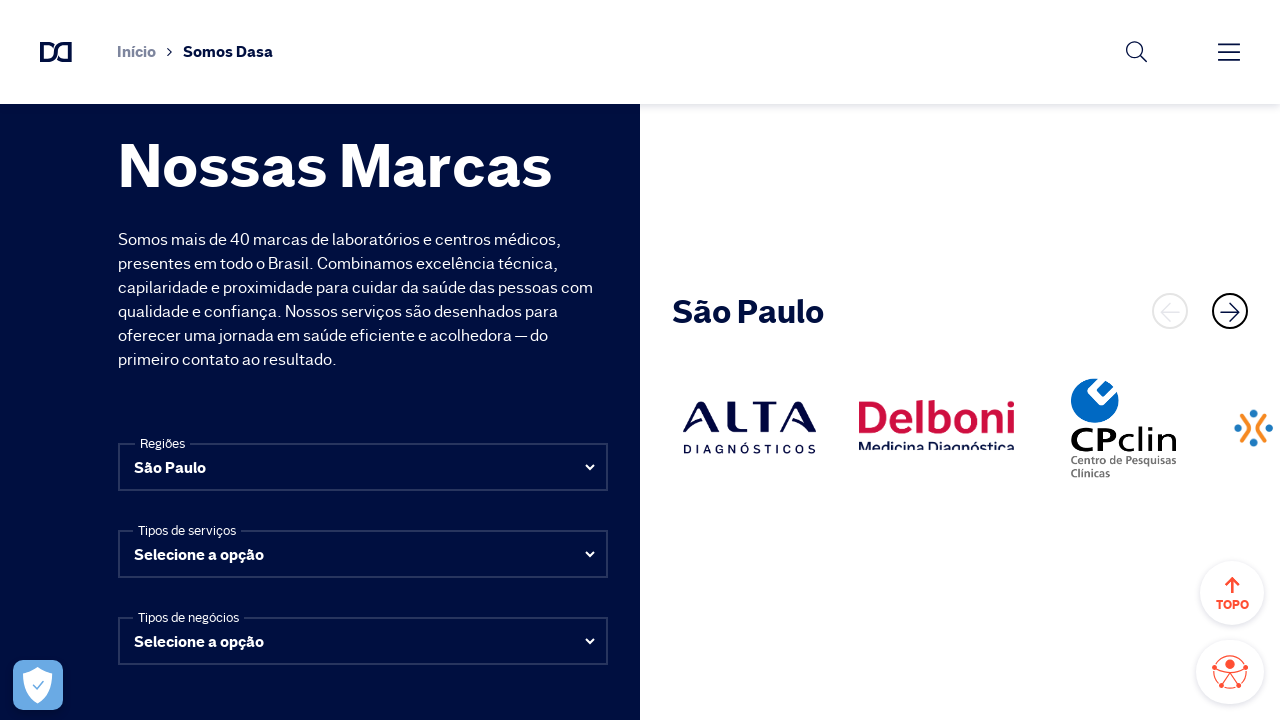

Clicked on Delboni Auriemo link at (936, 428) on a[href*='delboniauriemo.com.br']
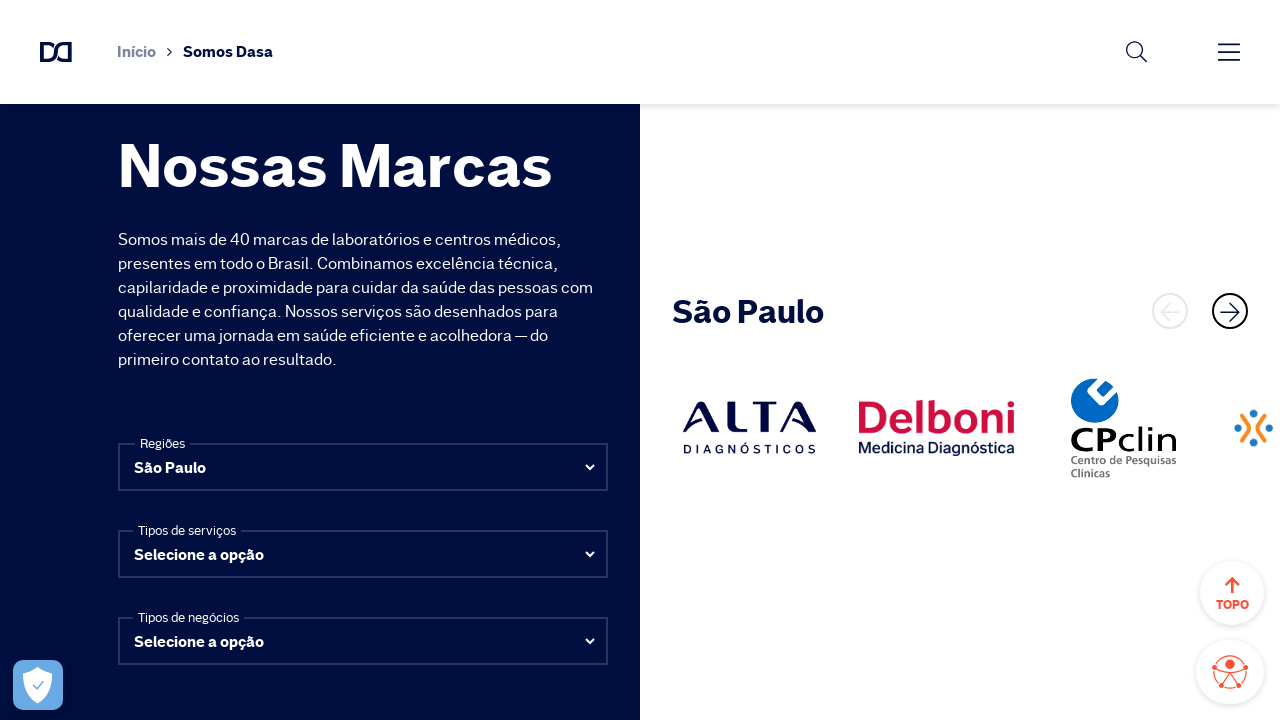

New page/tab opened
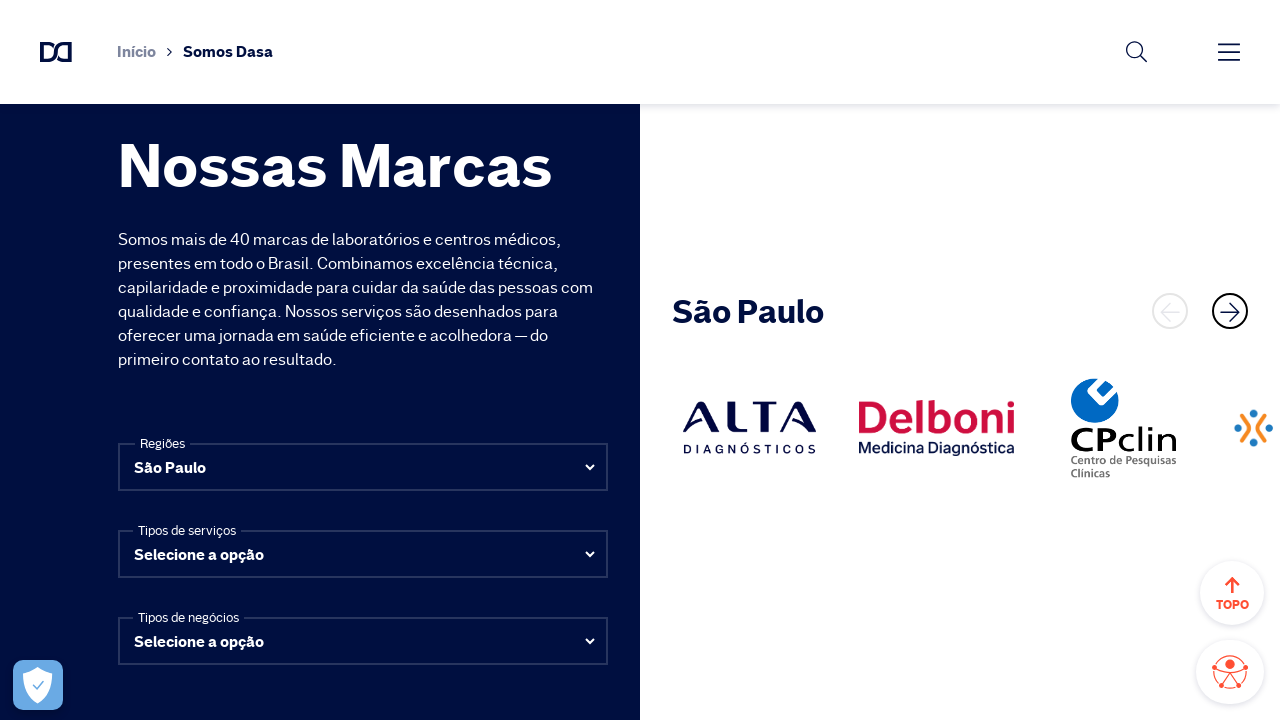

New page finished loading
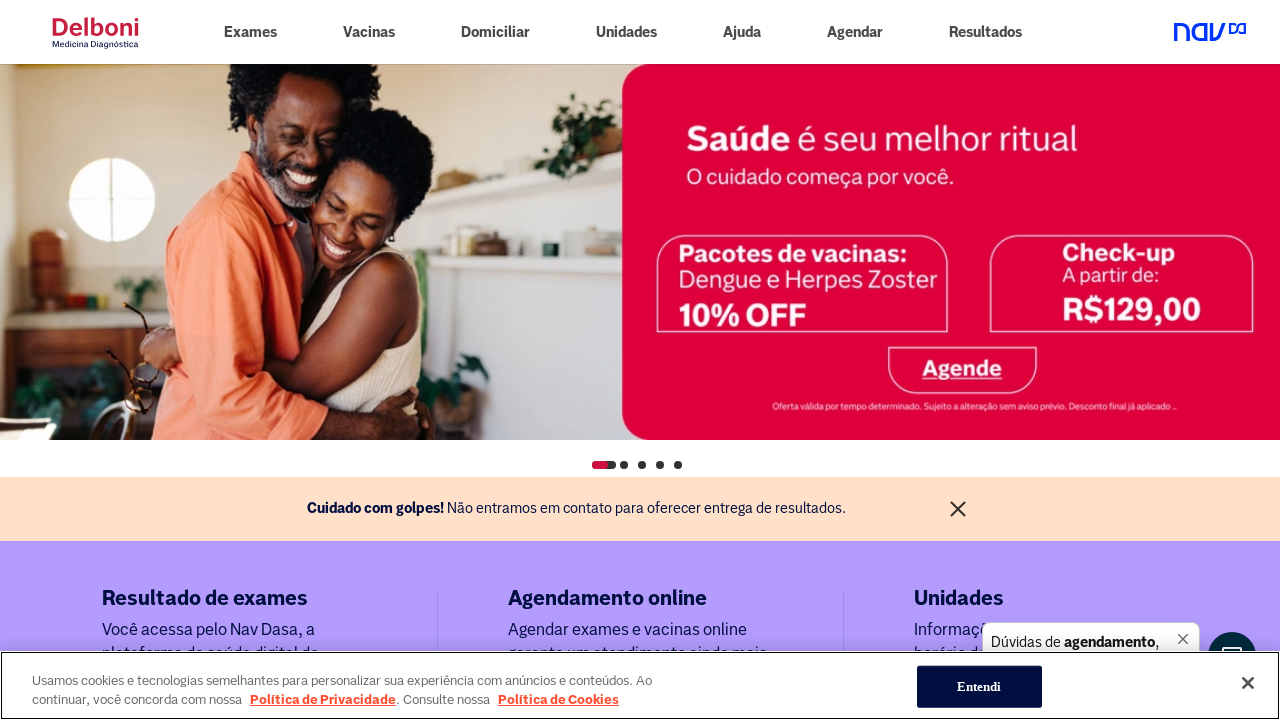

Verified URL is https://delboniauriemo.com.br/
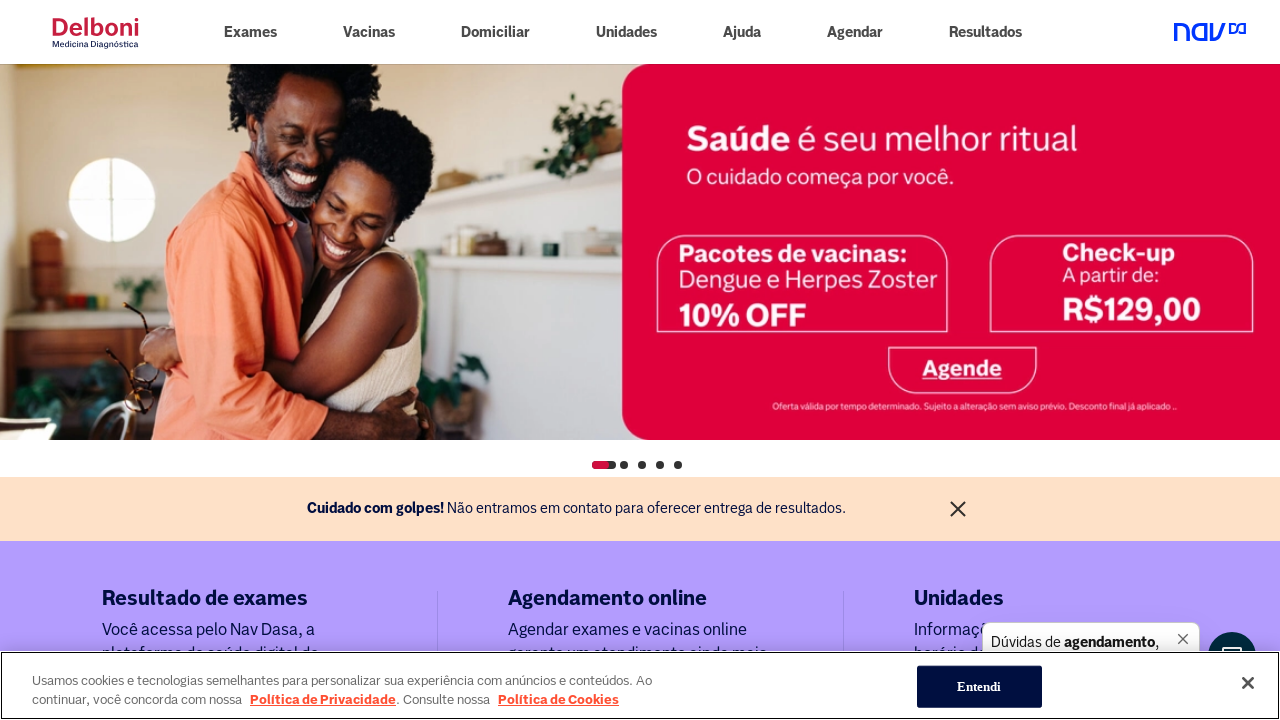

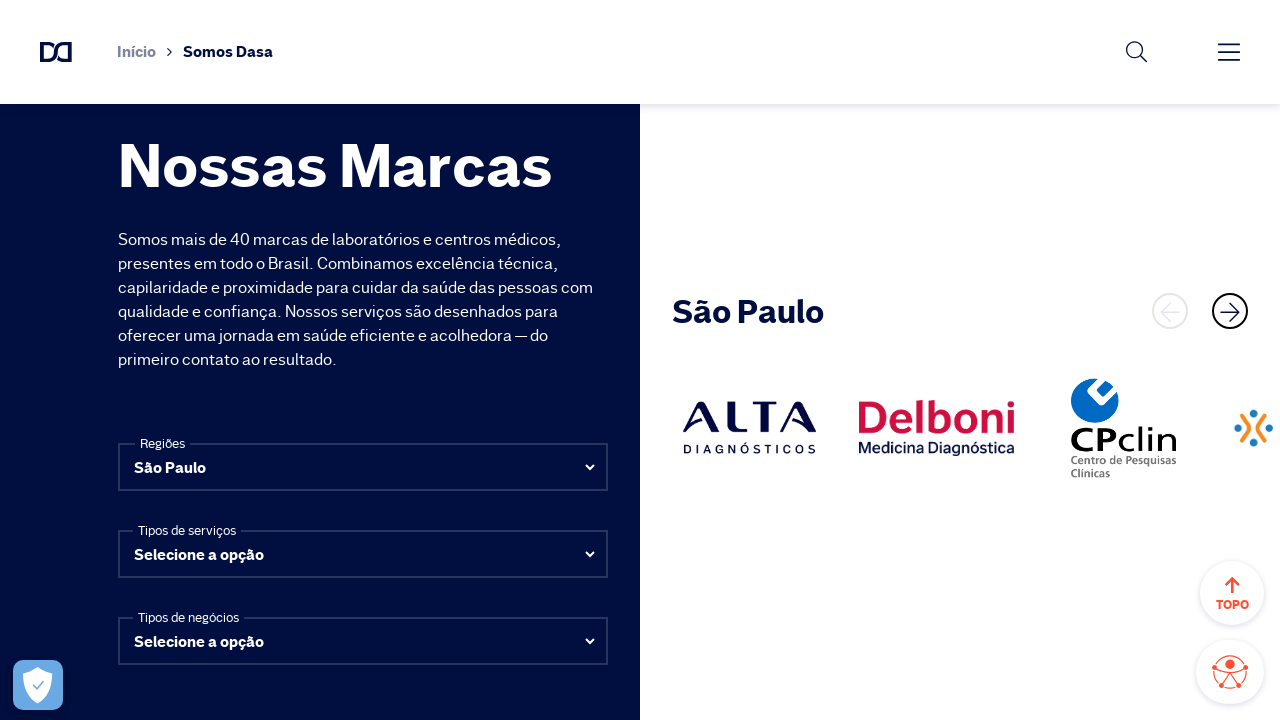